Tests filling out a demo input form with various fields including name, email, password, company, country selection, city, addresses, and zip code on LambdaTest's Selenium playground.

Starting URL: https://www.lambdatest.com/selenium-playground/input-form-demo

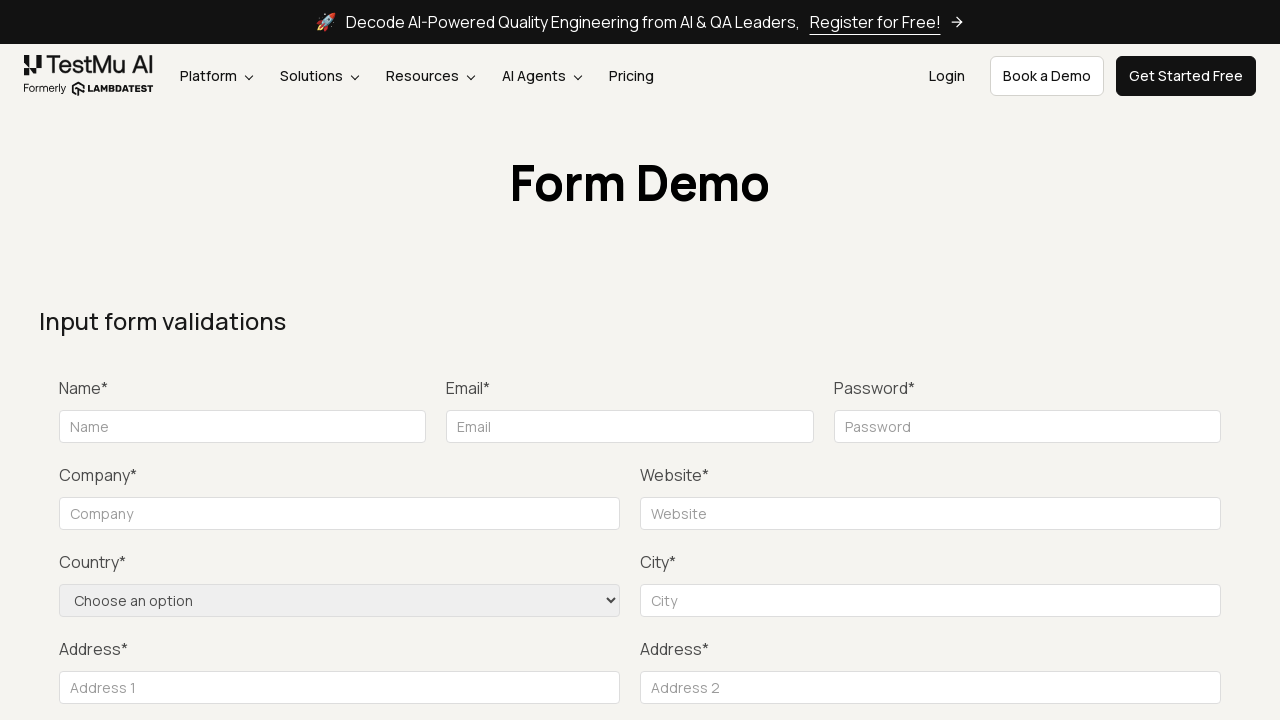

Filled name field with 'Mike' on #name
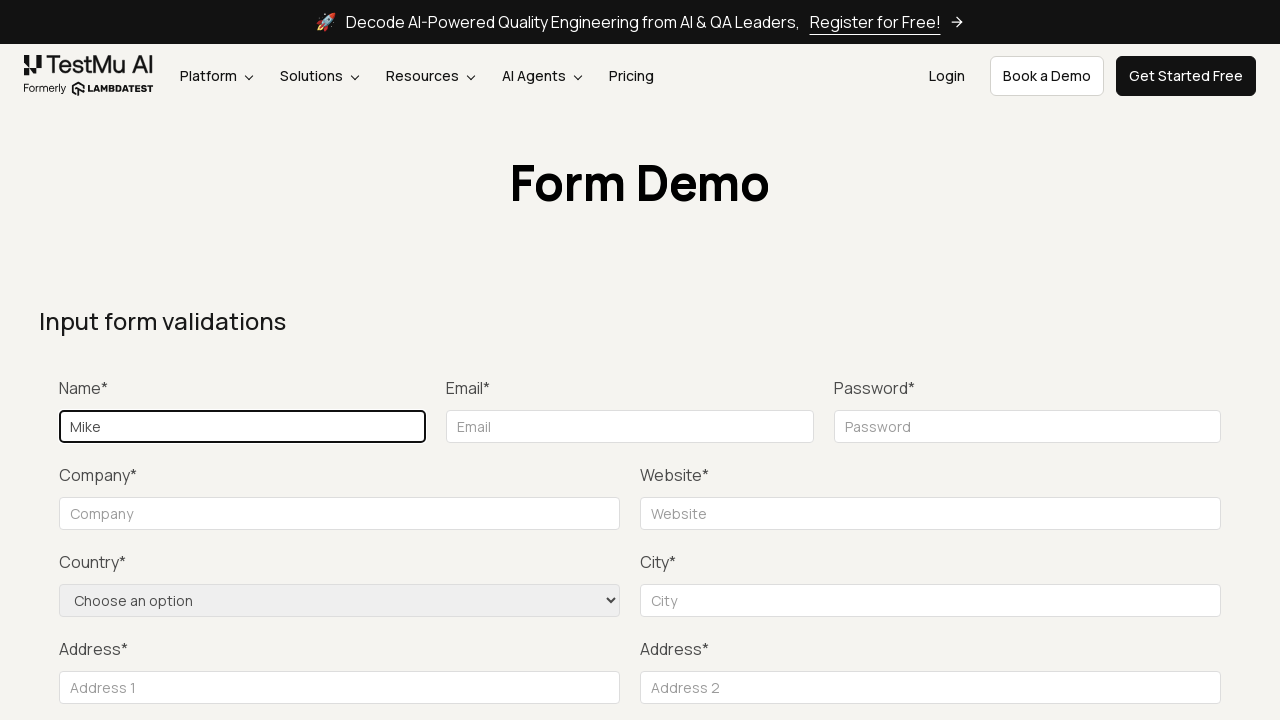

Filled email field with 'mike@test.com' using sequential key presses
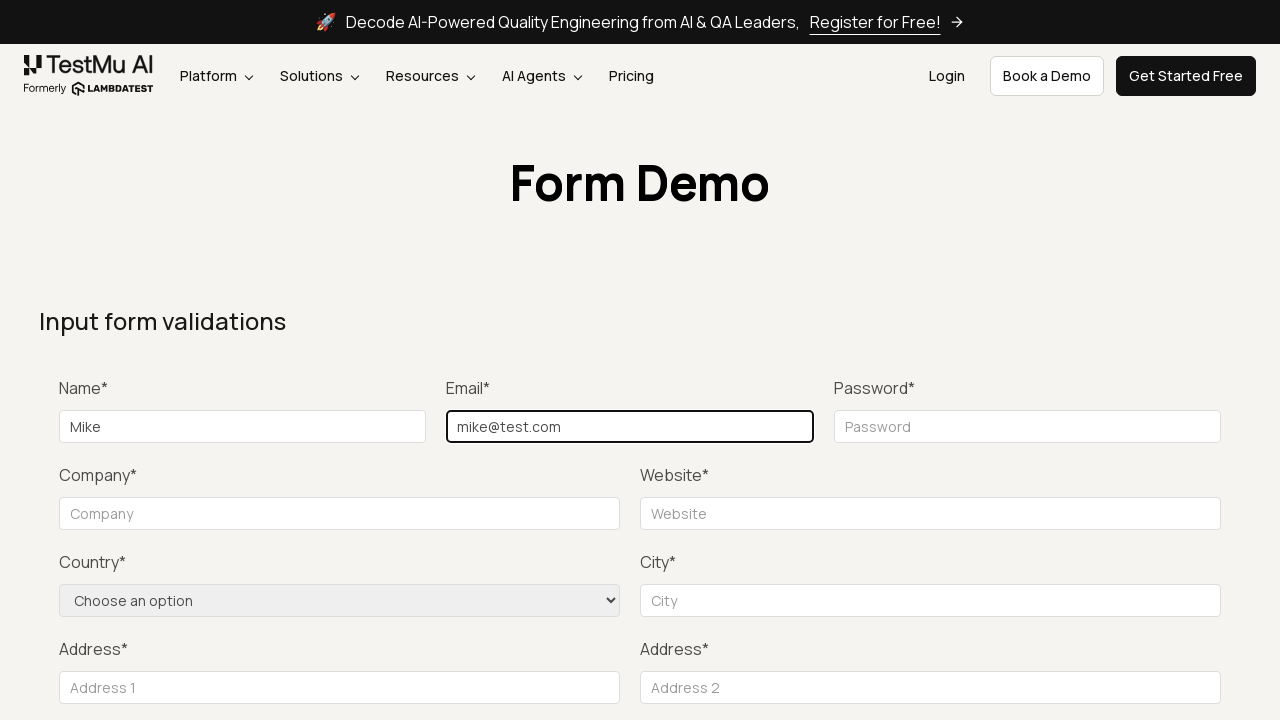

Filled password field with 'test1234' on input[placeholder="Password"]
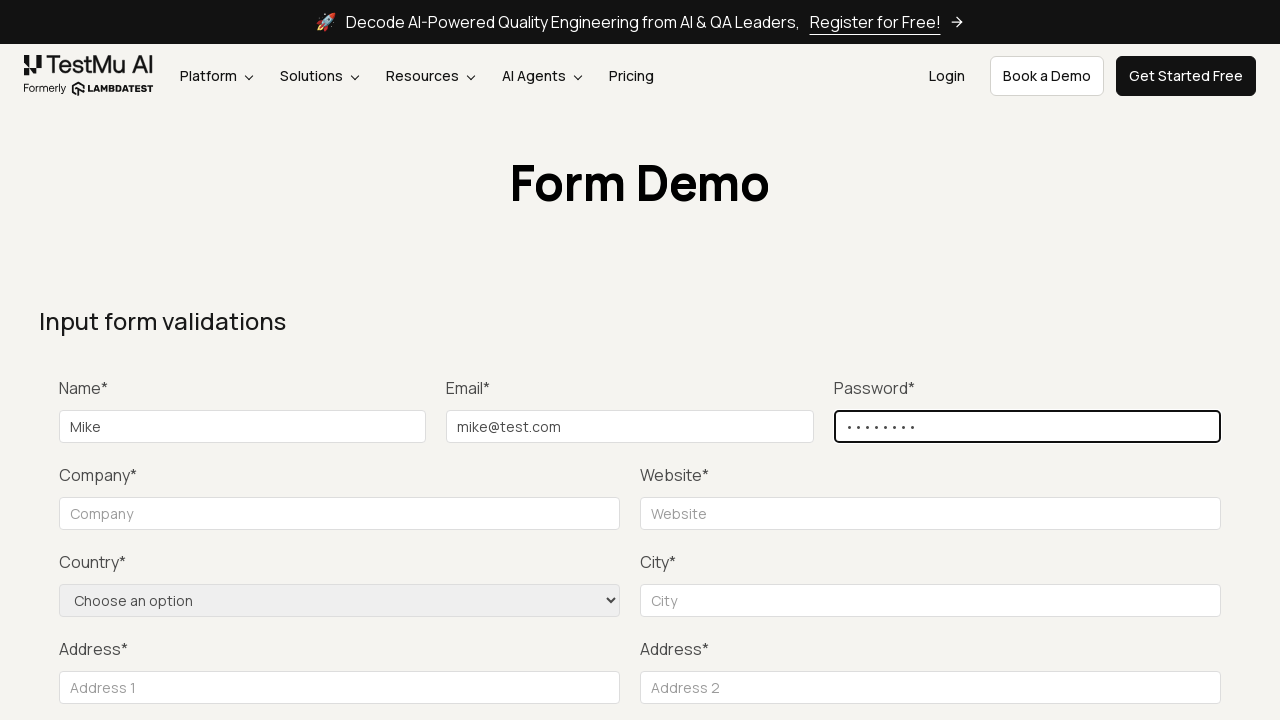

Filled company field with 'LLC Happy' on [for="companyname"]~input[placeholder="Company"]
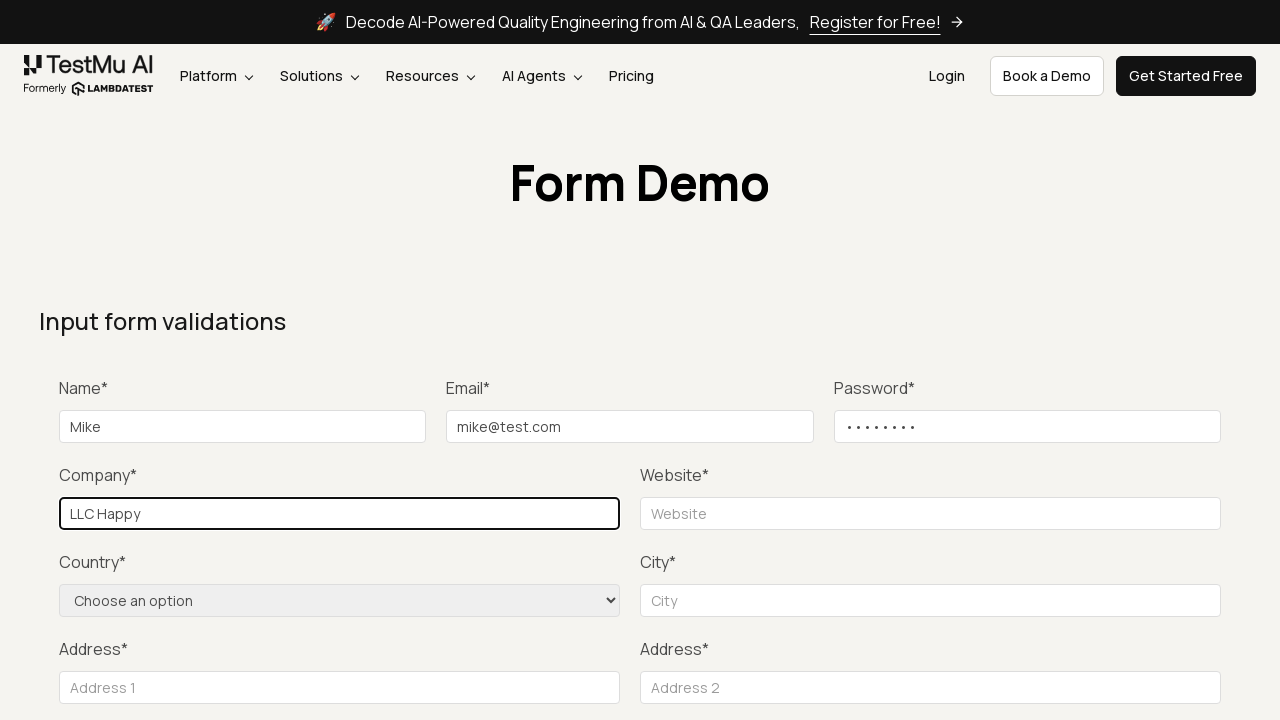

Selected 'United States' from country dropdown on select[name="country"]
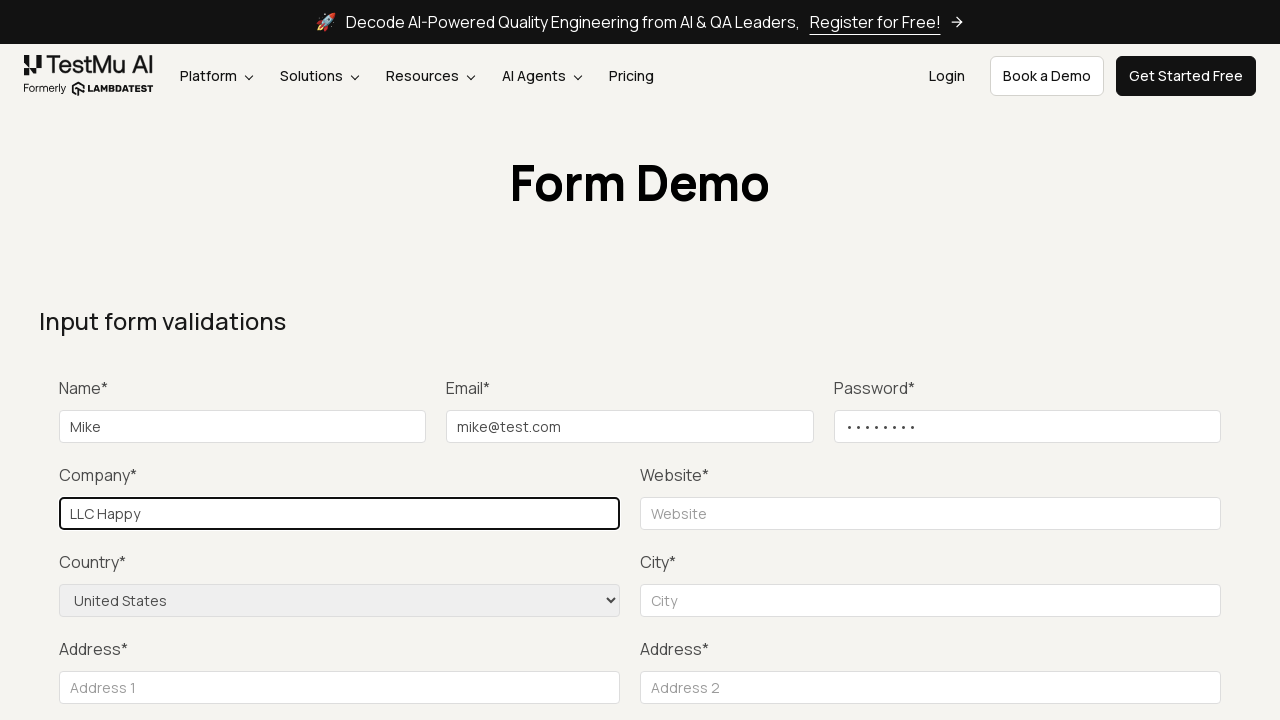

Filled city field with 'Orlando' on label:has-text("City*") ~ input#inputCity
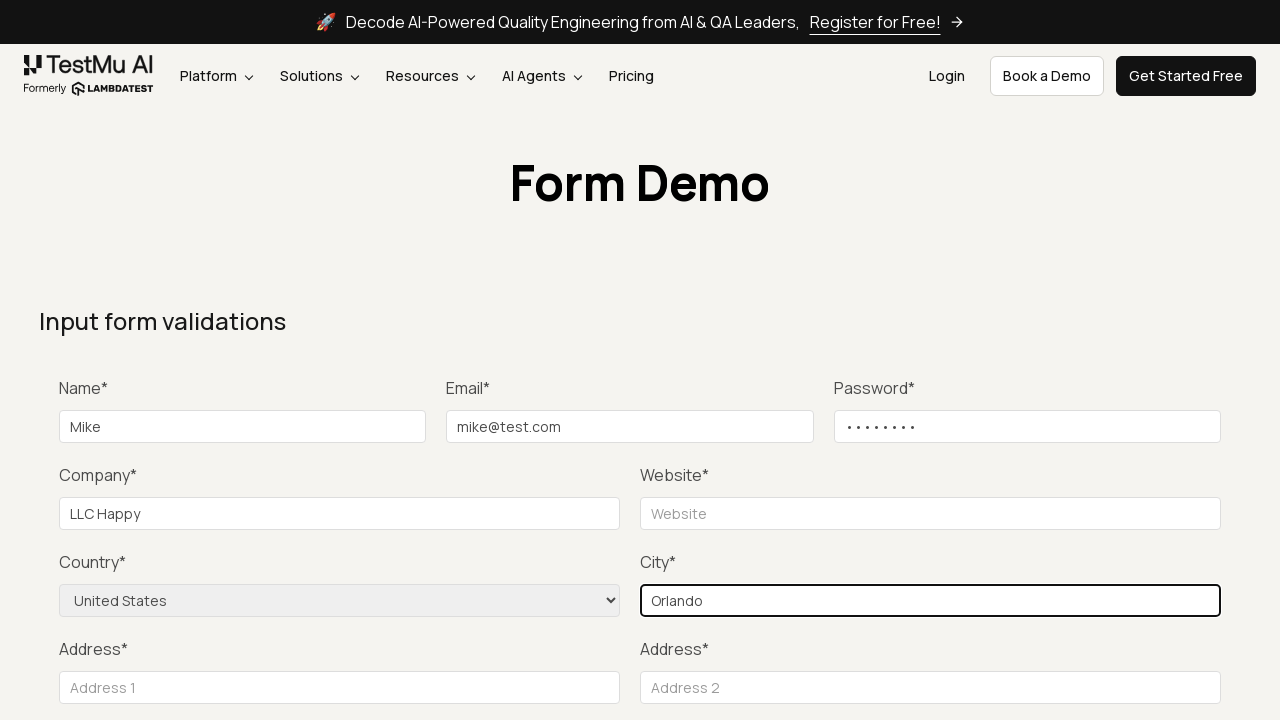

Filled address 1 field with 'Orlando' on internal:attr=[placeholder="Address 1"i]
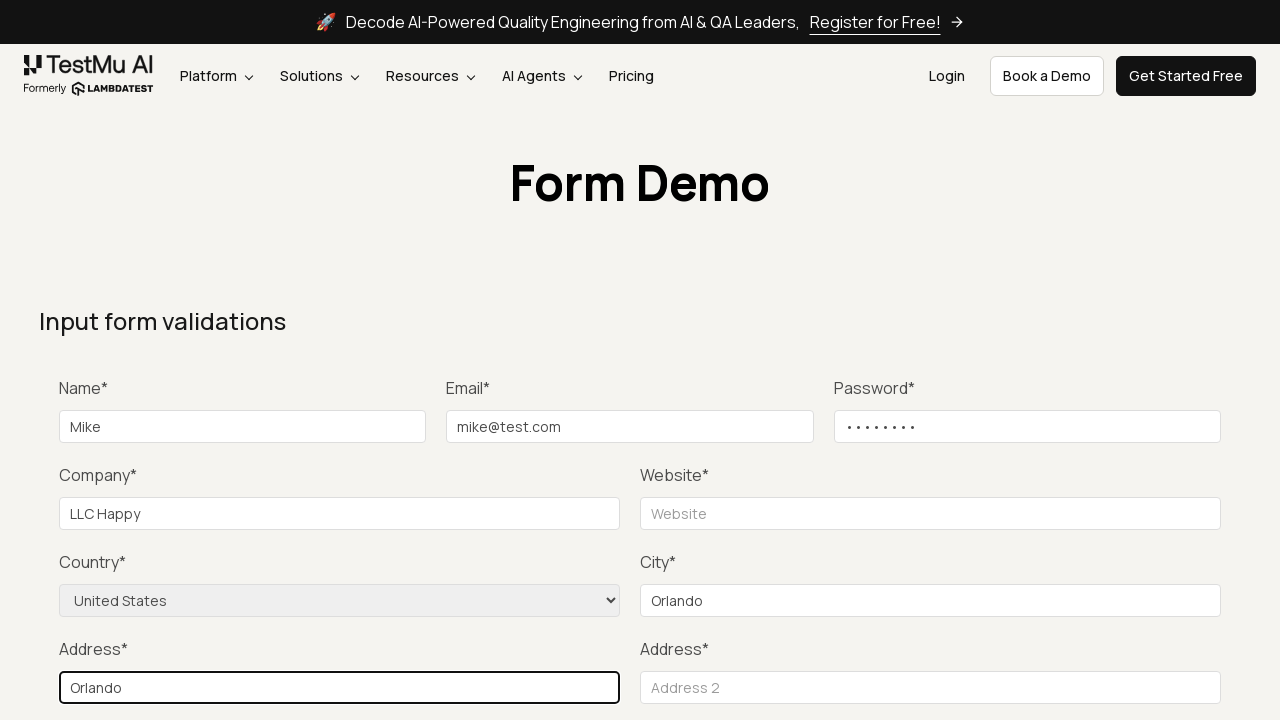

Filled address 2 field with '704 Tobie Ct' on internal:role=textbox[name="Address 2"i]
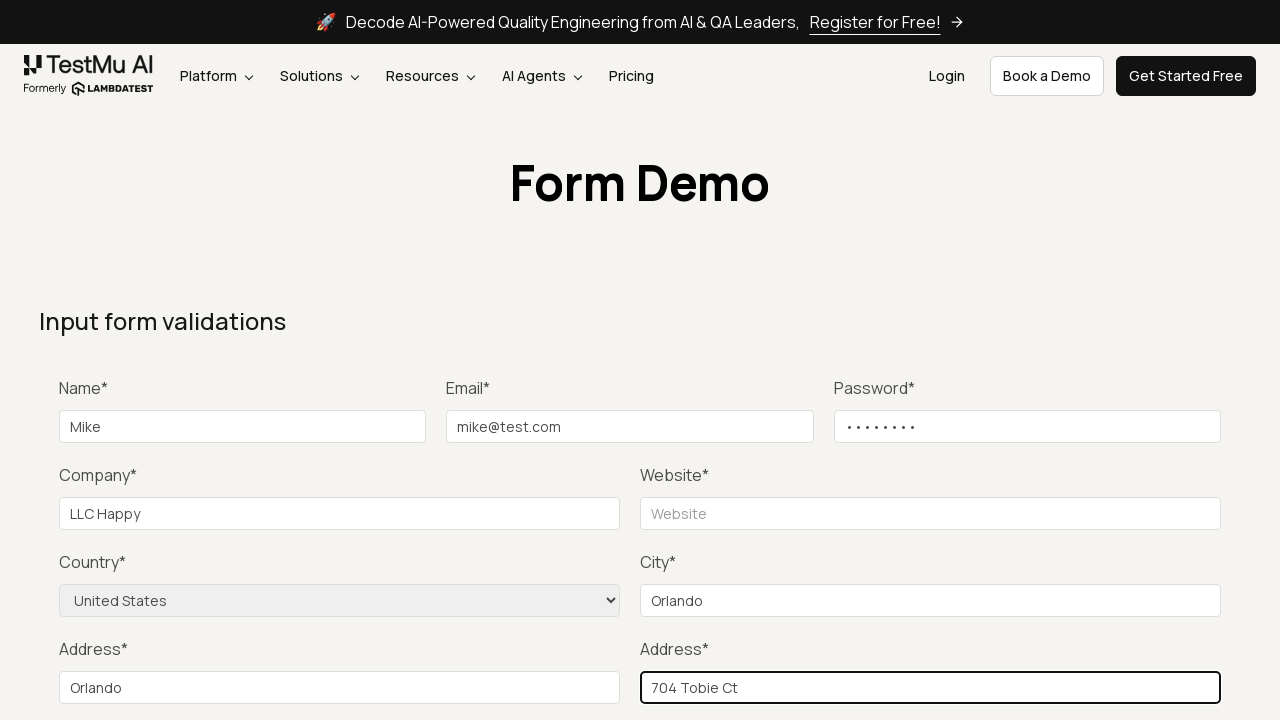

Filled zip code field with '32825' on internal:role=textbox[name="Zip Code"i]
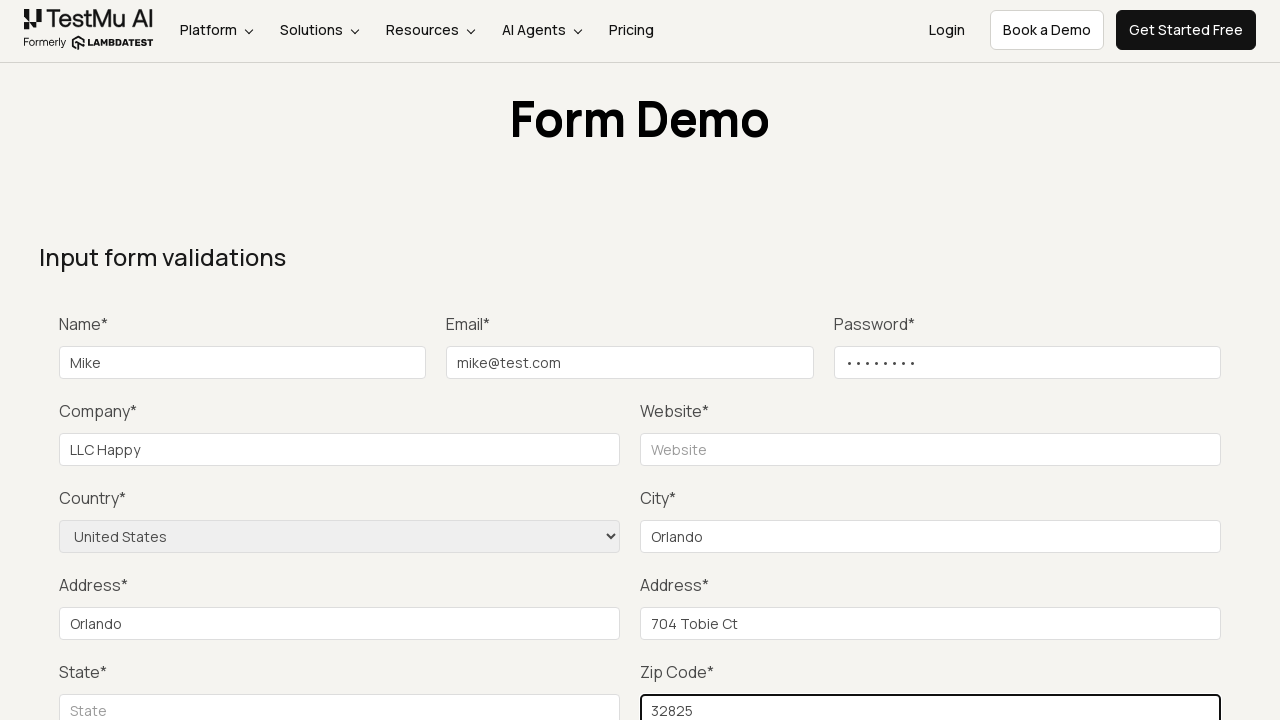

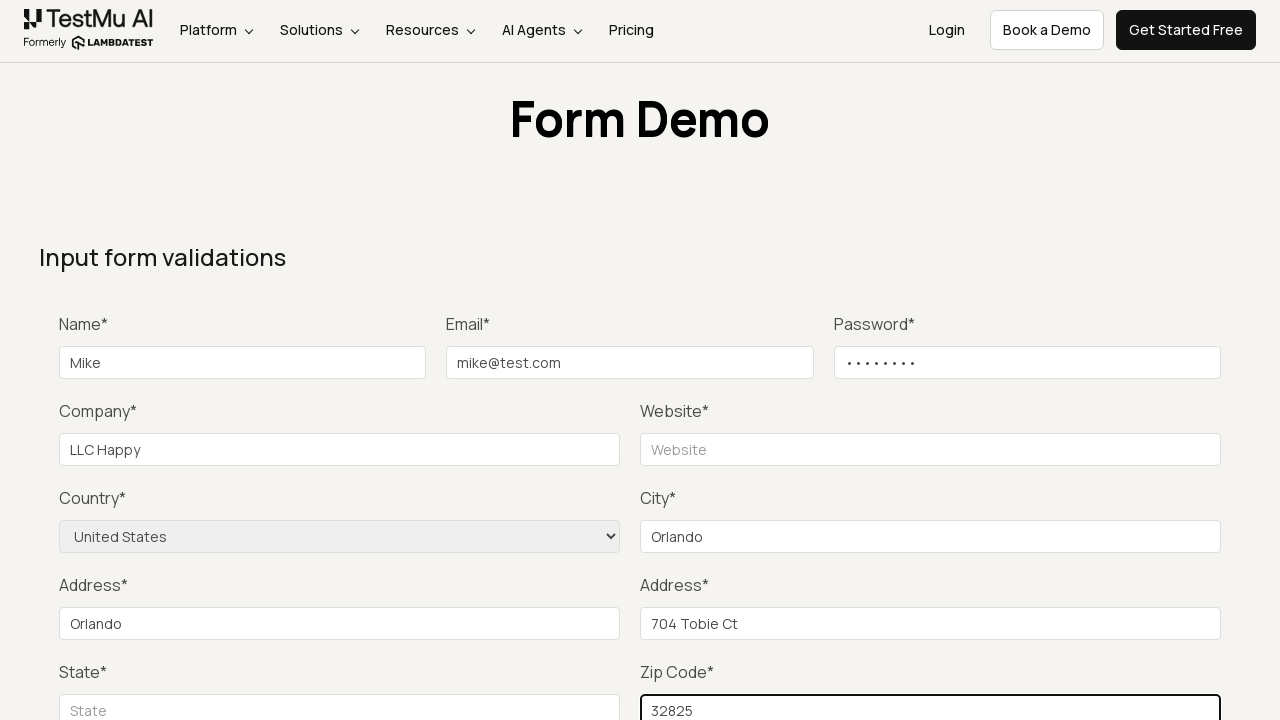